Tests the Text Box form with an invalid email format, verifying that the email field displays an error state (field-error class) after submission.

Starting URL: https://demoqa.com

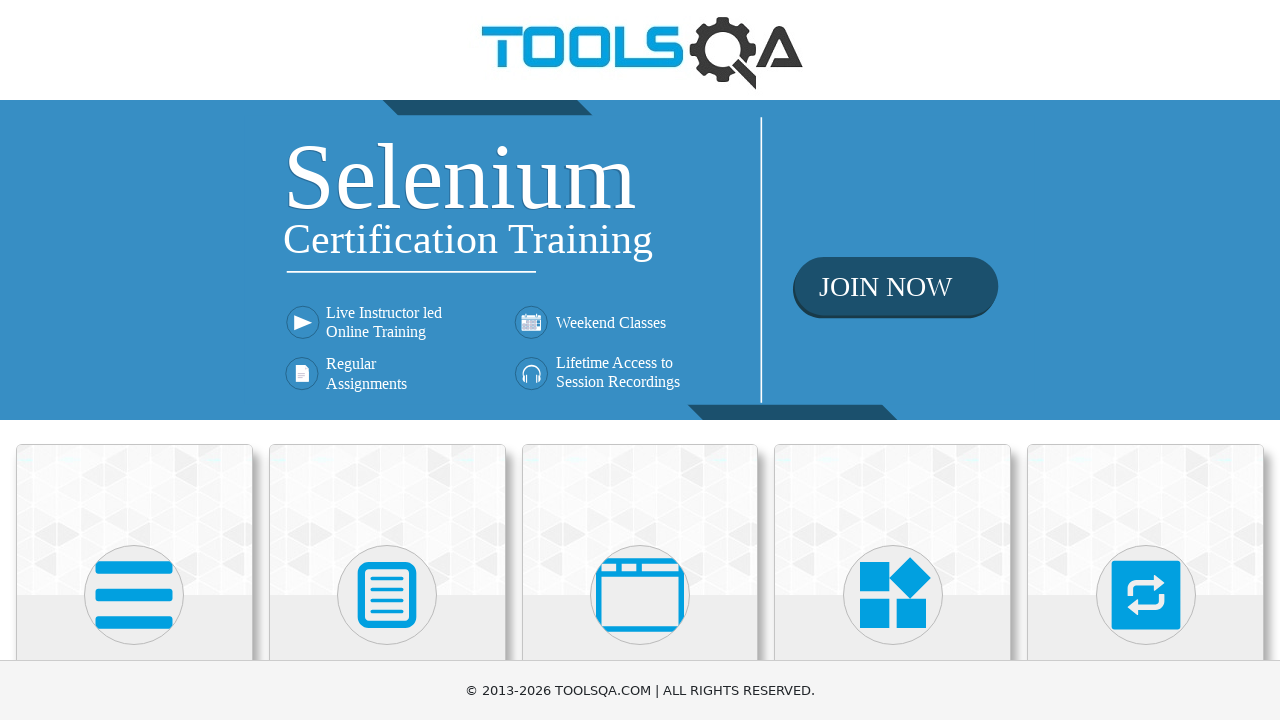

Clicked on Elements card on homepage at (134, 360) on text=Elements
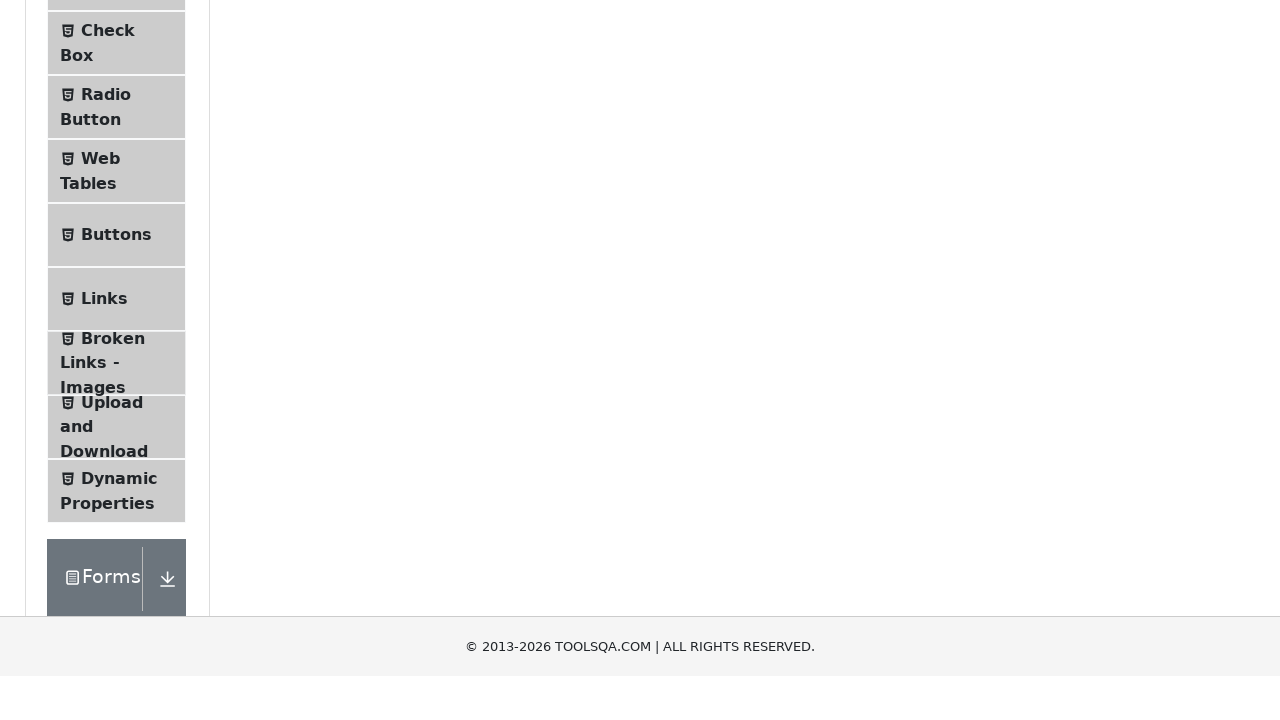

Clicked on Text Box in the left side menu at (119, 261) on text=Text Box
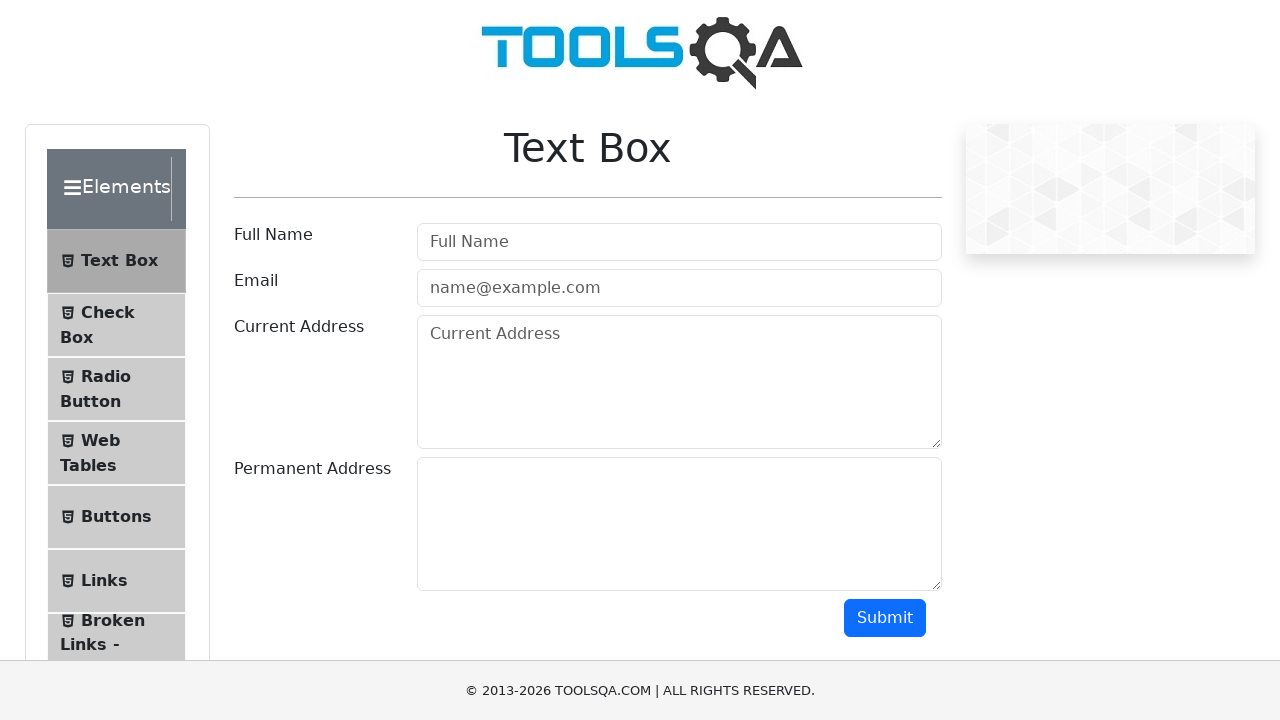

Filled in Full Name field with 'Sarah Mitchell' on #userName
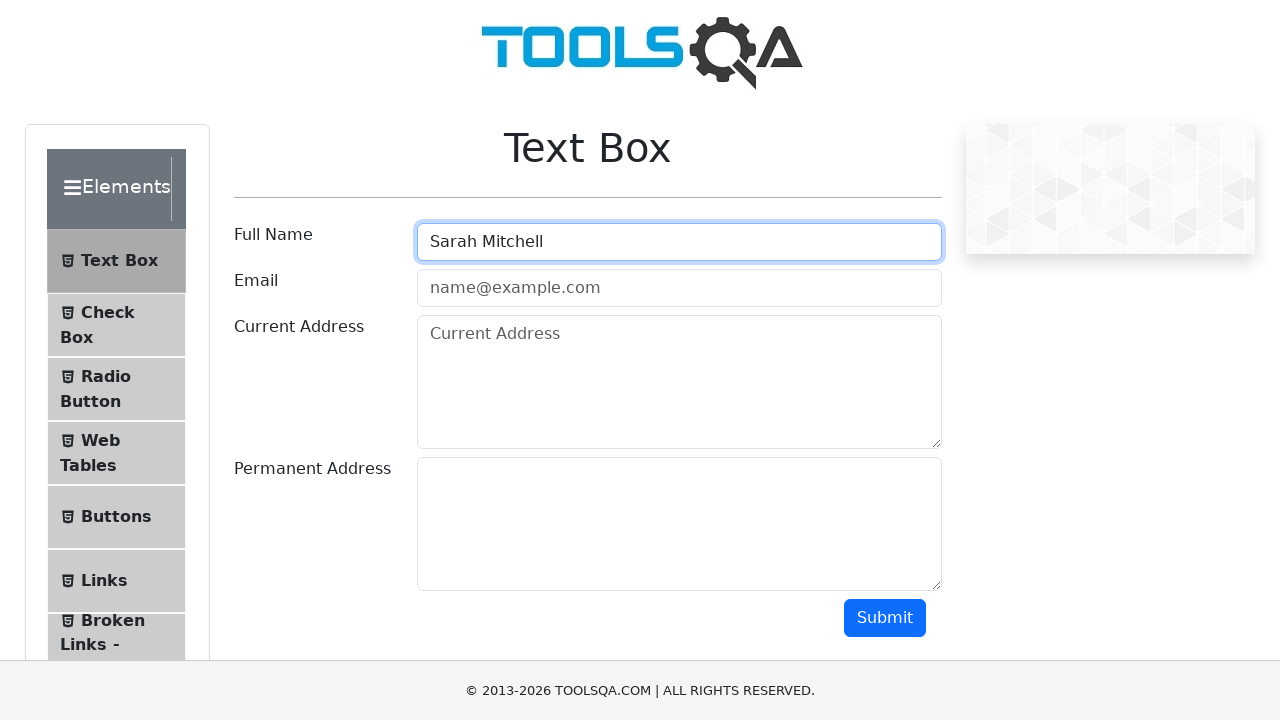

Filled in Email field with invalid format 'invalid-email-format' on #userEmail
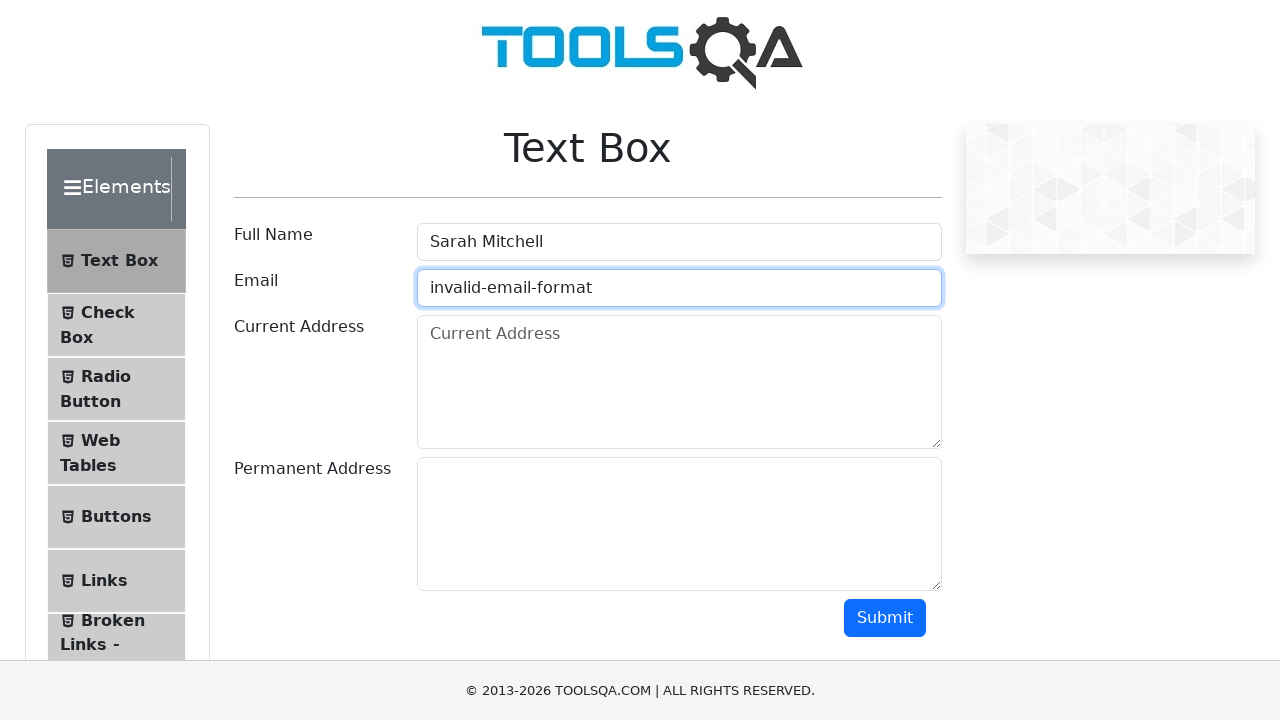

Filled in Current Address field on #currentAddress
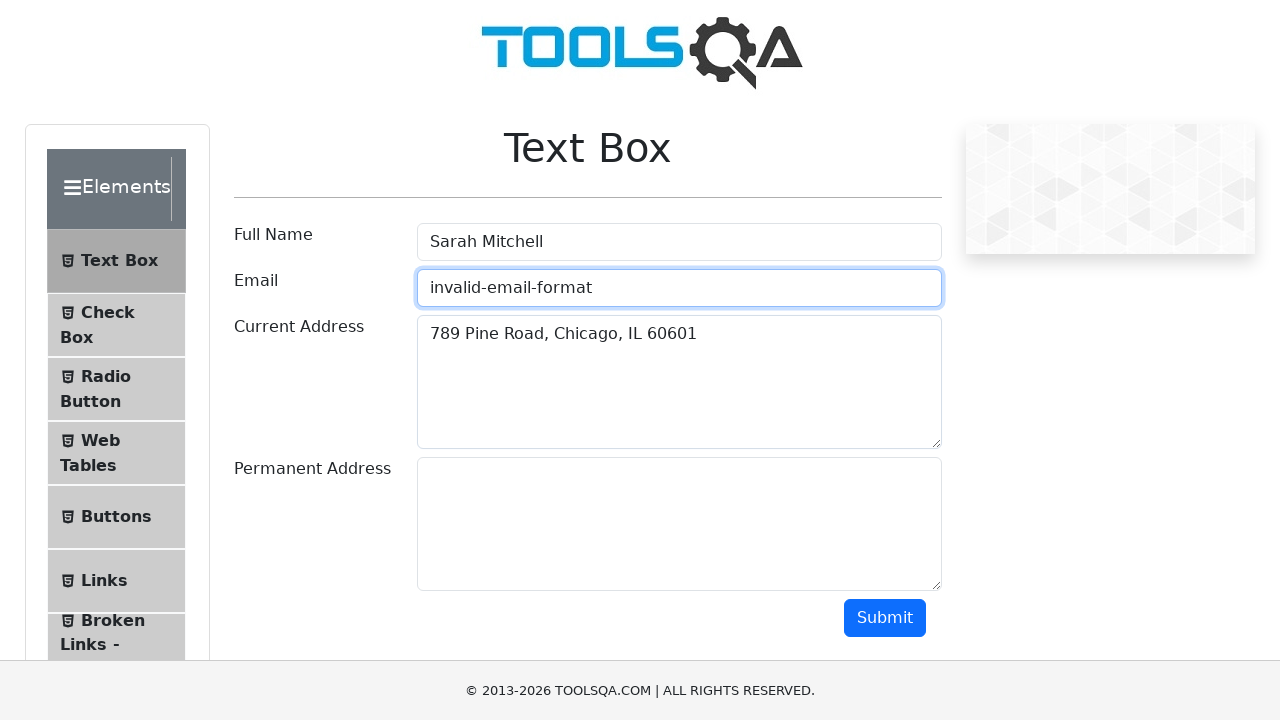

Filled in Permanent Address field on #permanentAddress
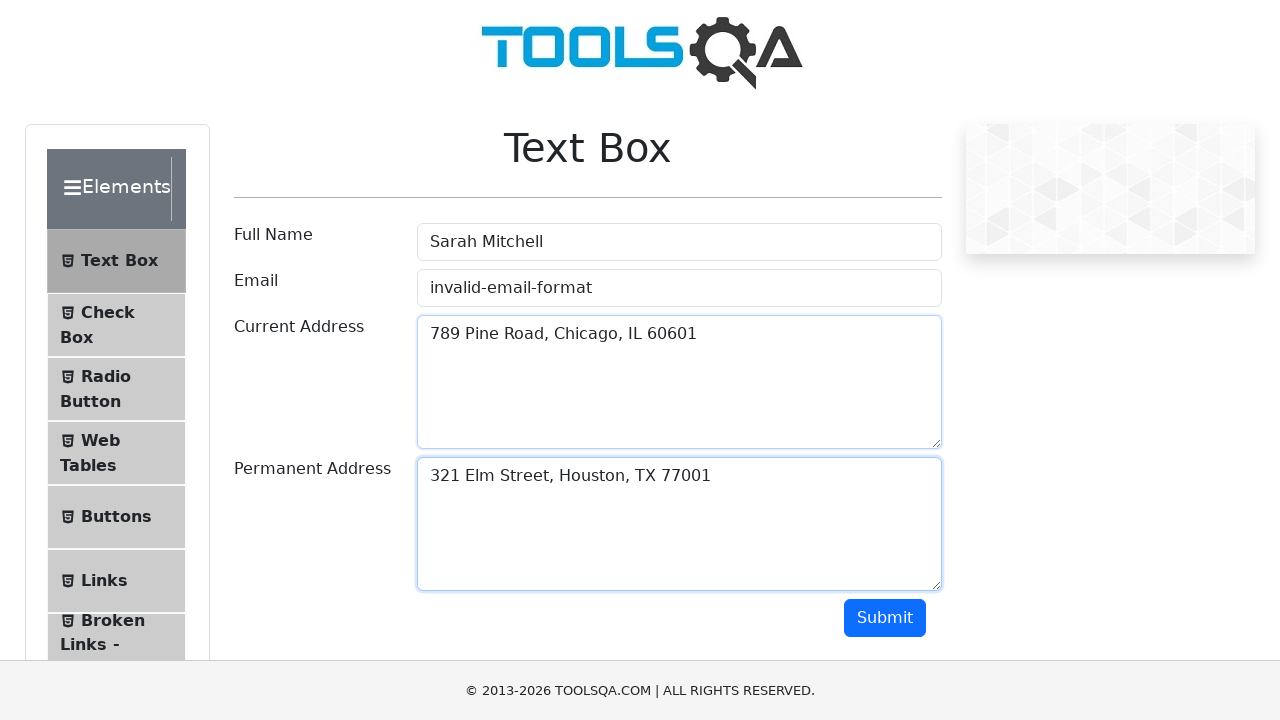

Clicked submit button to submit the form at (885, 618) on #submit
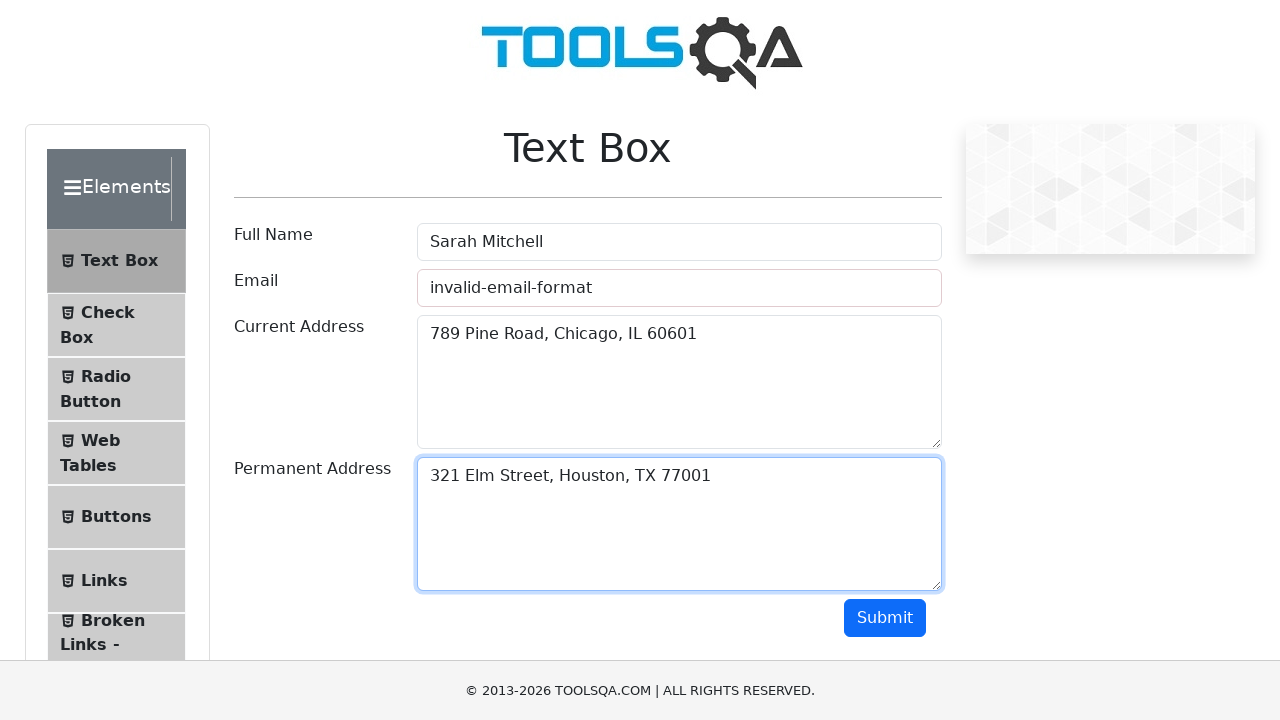

Email field displayed error state with field-error class after submission
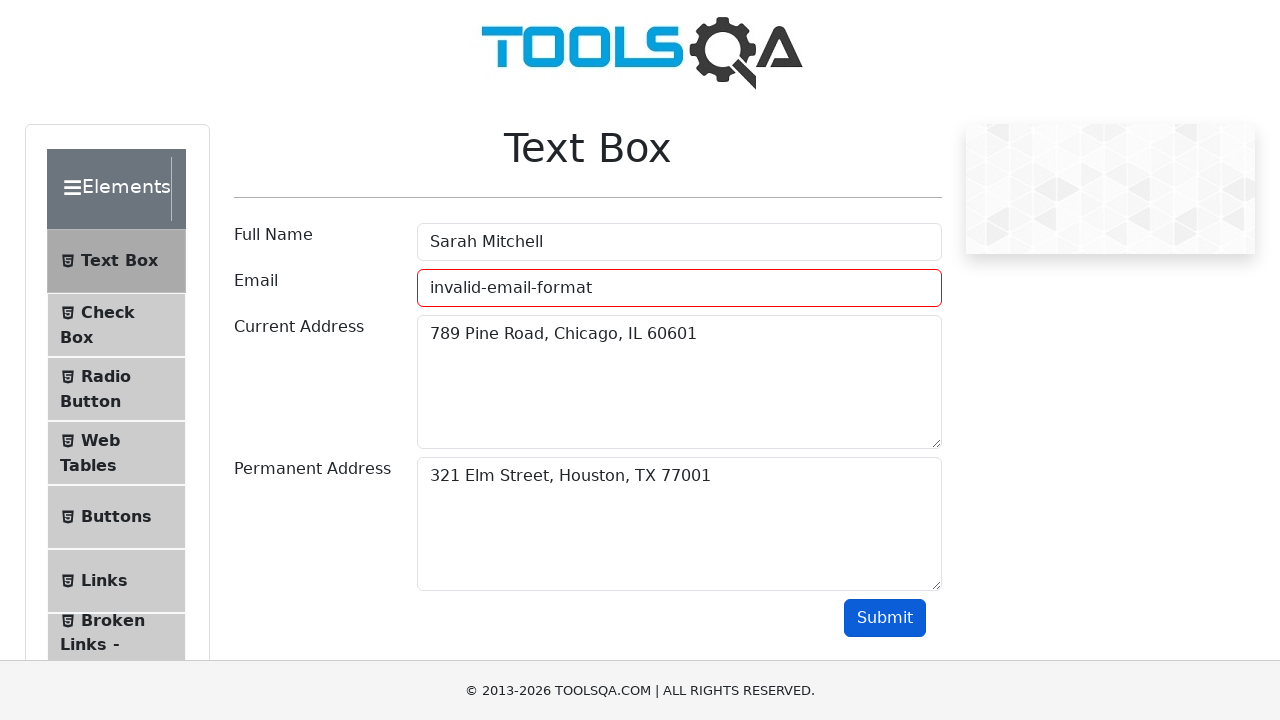

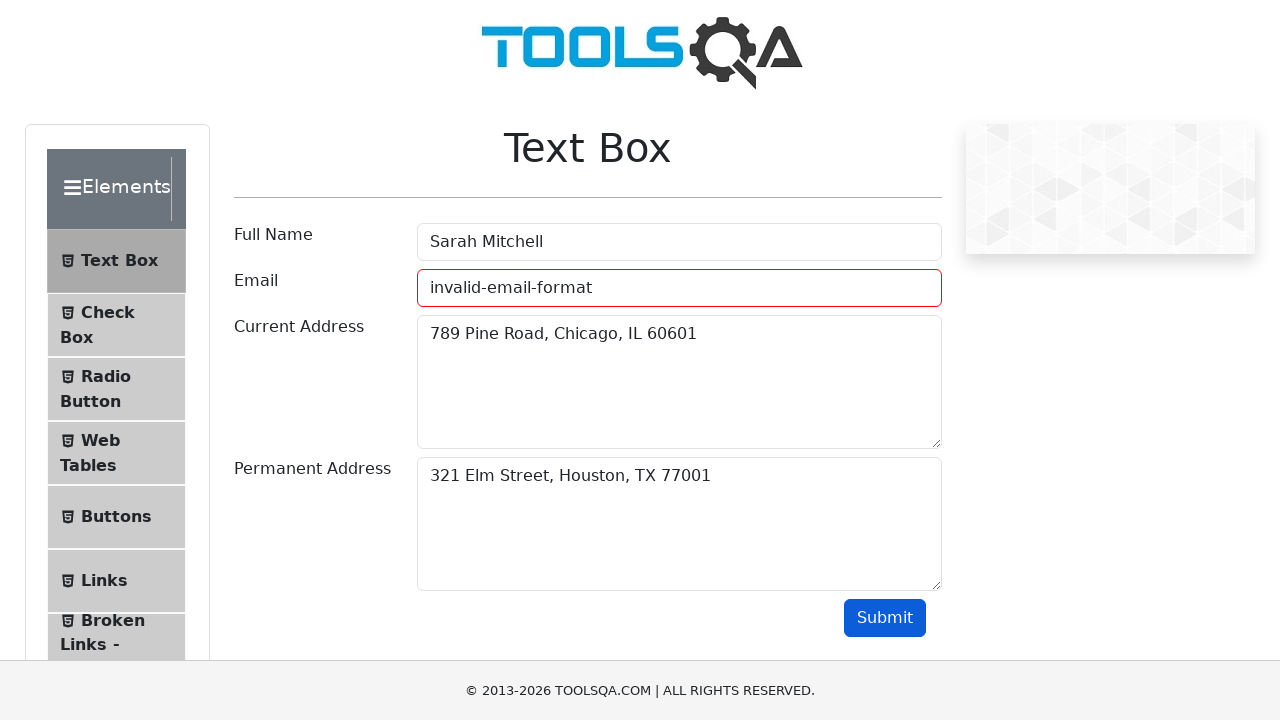